Tests handling multiple matching elements by clicking a specific link from a list

Starting URL: https://the-internet.herokuapp.com/

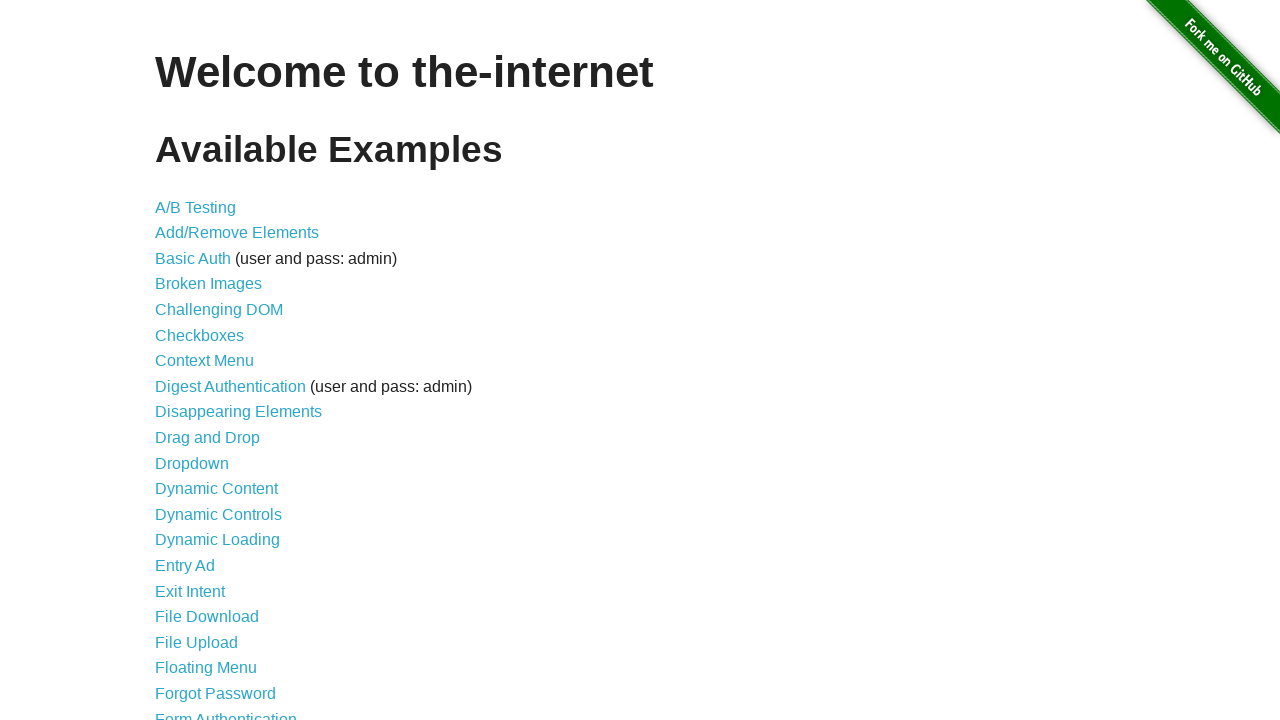

Navigated to the-internet.herokuapp.com
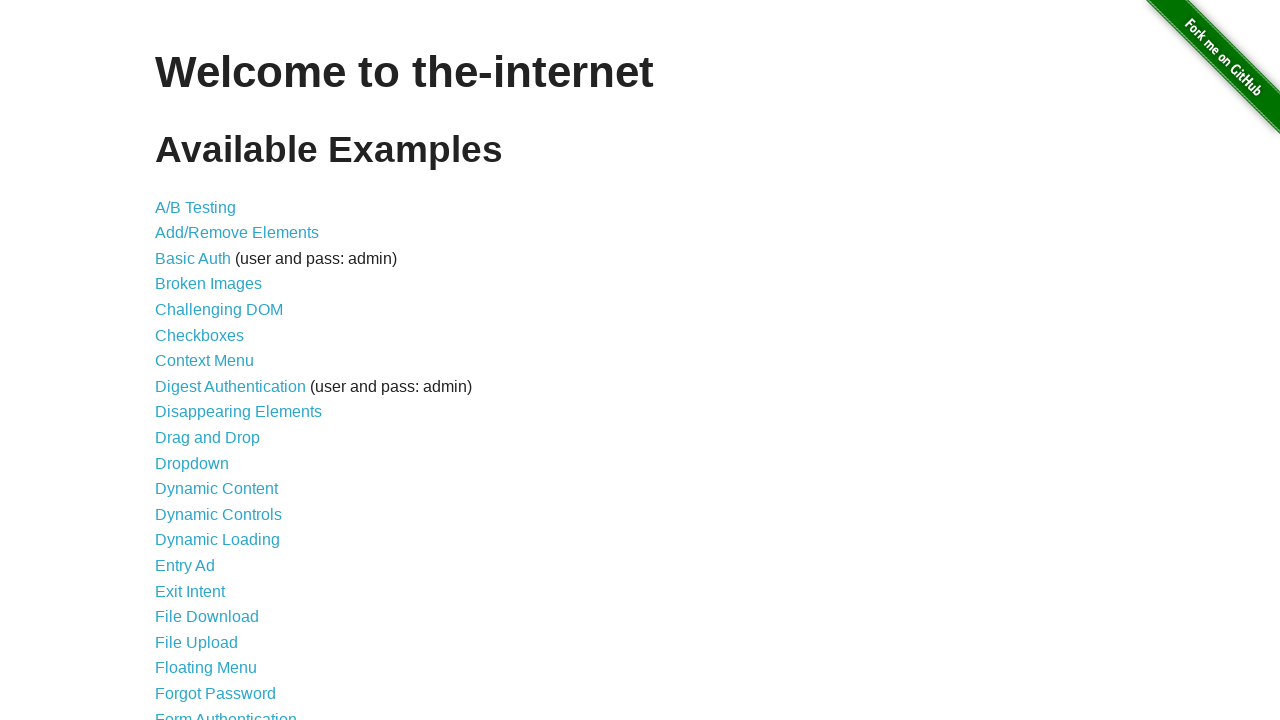

Clicked the 11th link from the list of matching elements at (208, 438) on a >> nth=10
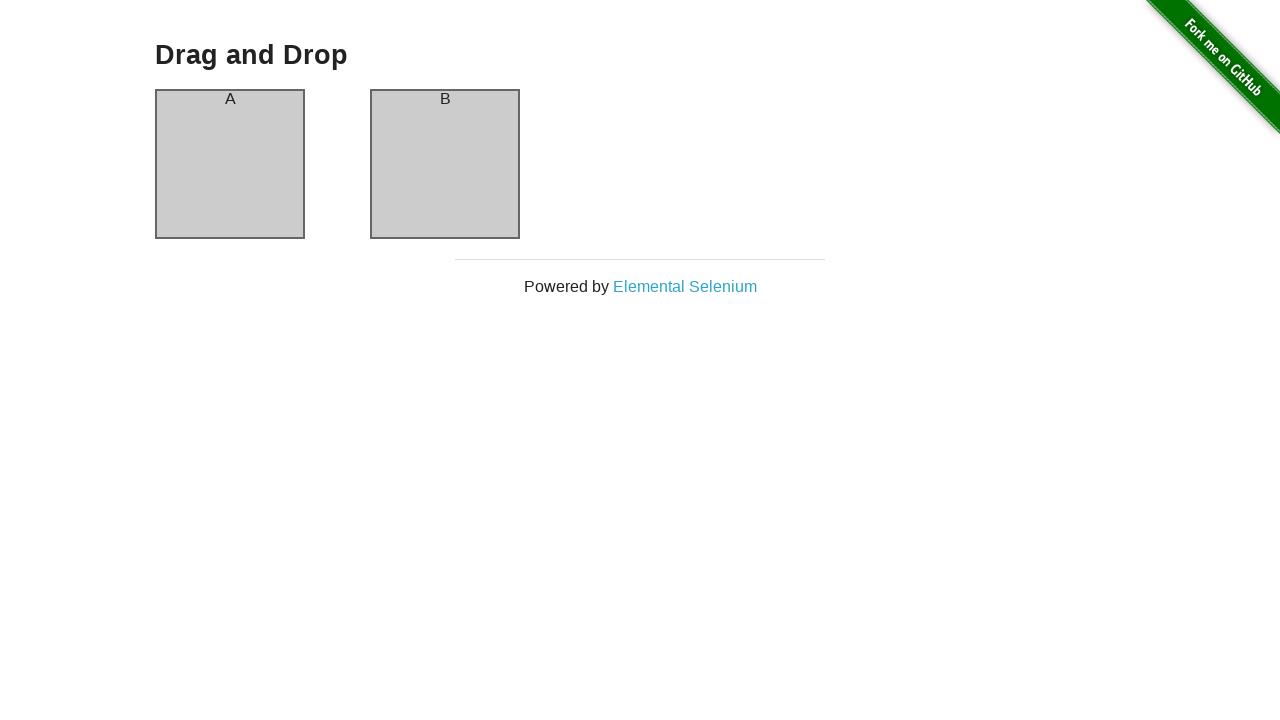

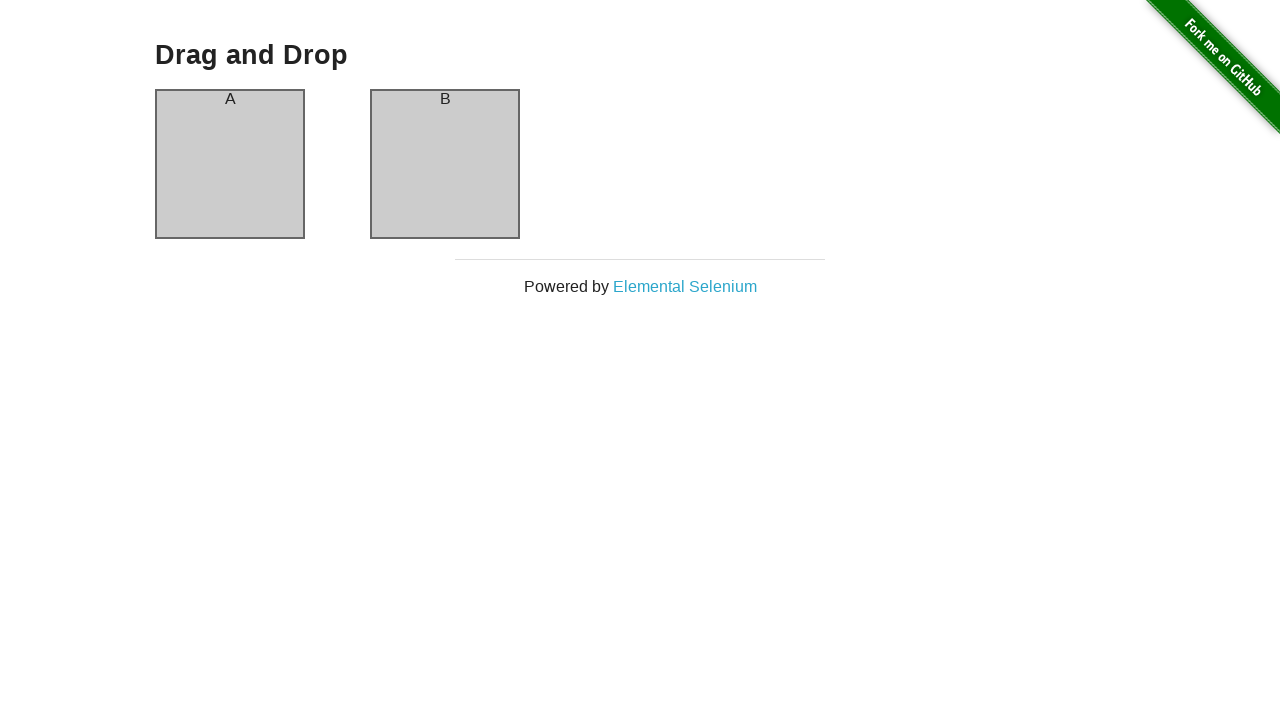